Tests scrolling to elements on a page and filling in name and date fields after scrolling to them

Starting URL: https://formy-project.herokuapp.com/scroll

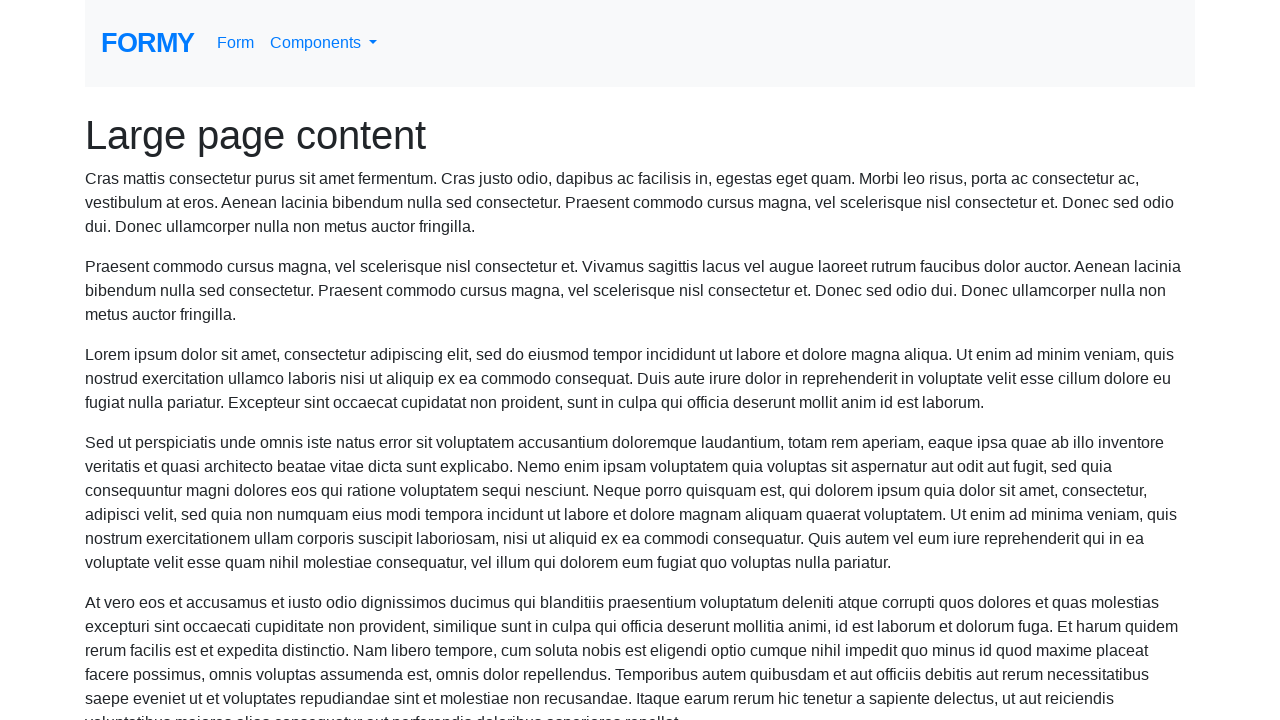

Scrolled to name field
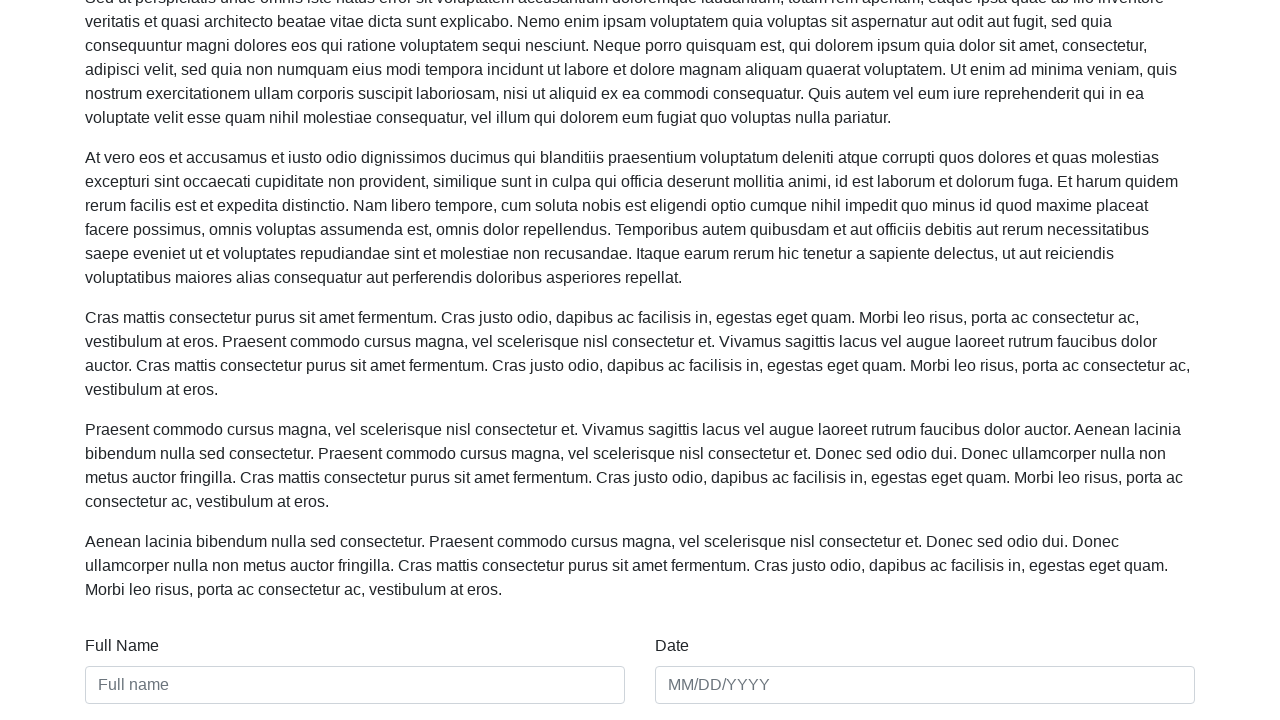

Filled name field with 'David J. Cook' on #name
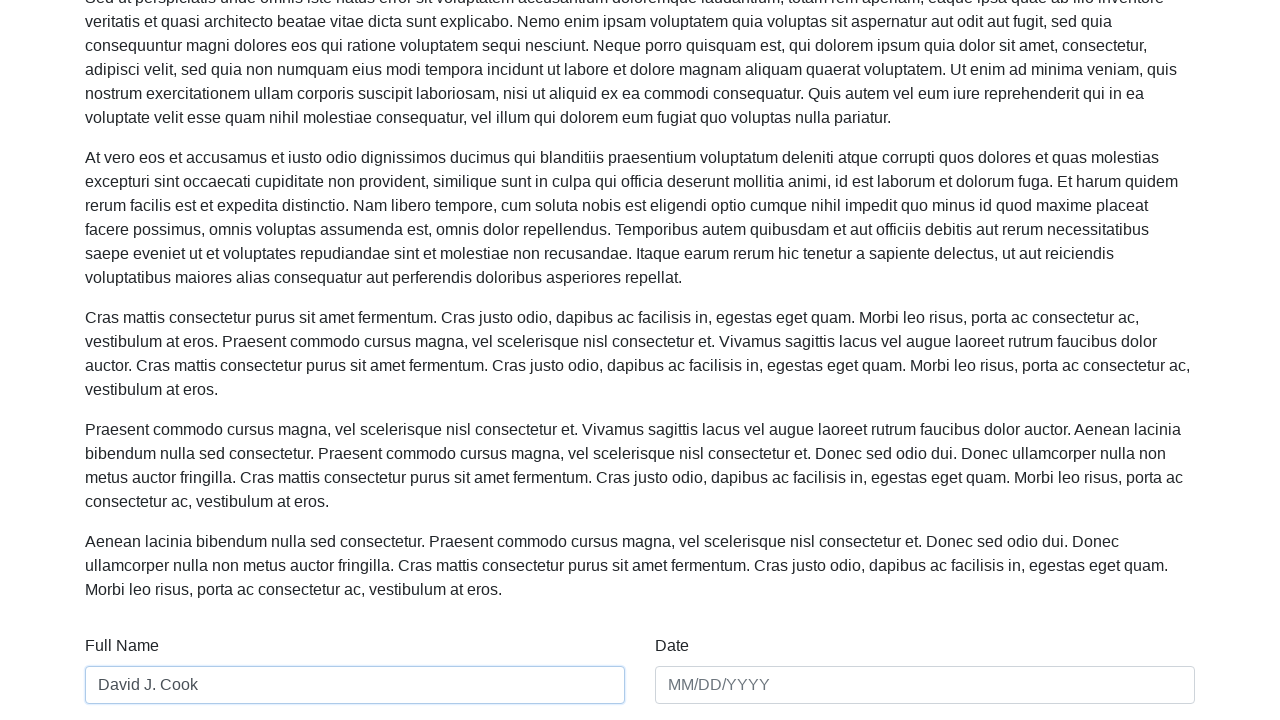

Scrolled to date field
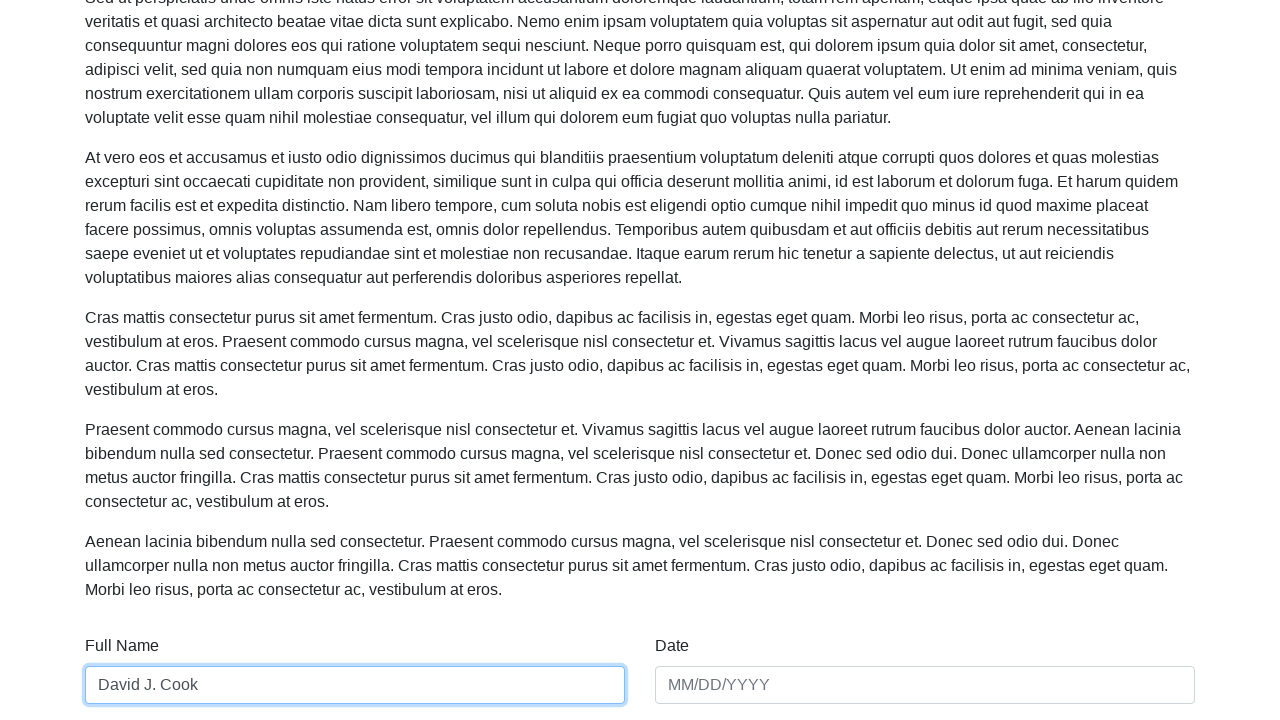

Filled date field with '08/19/1958' on #date
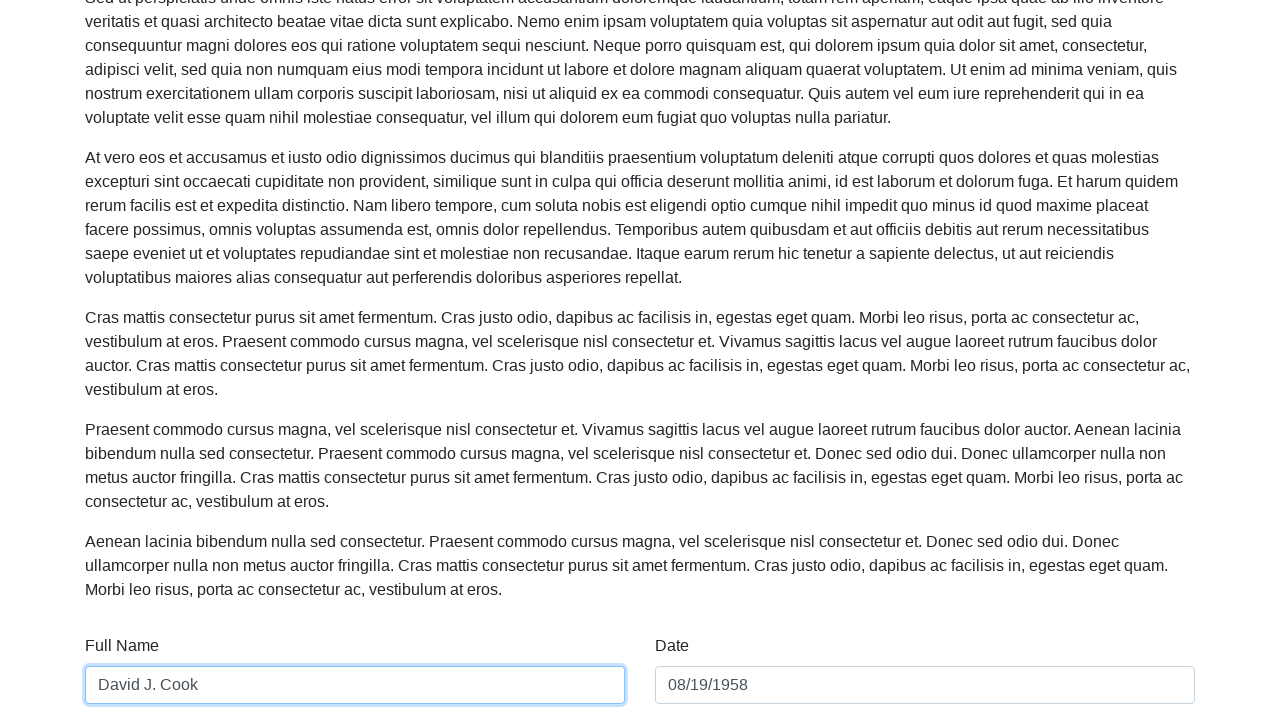

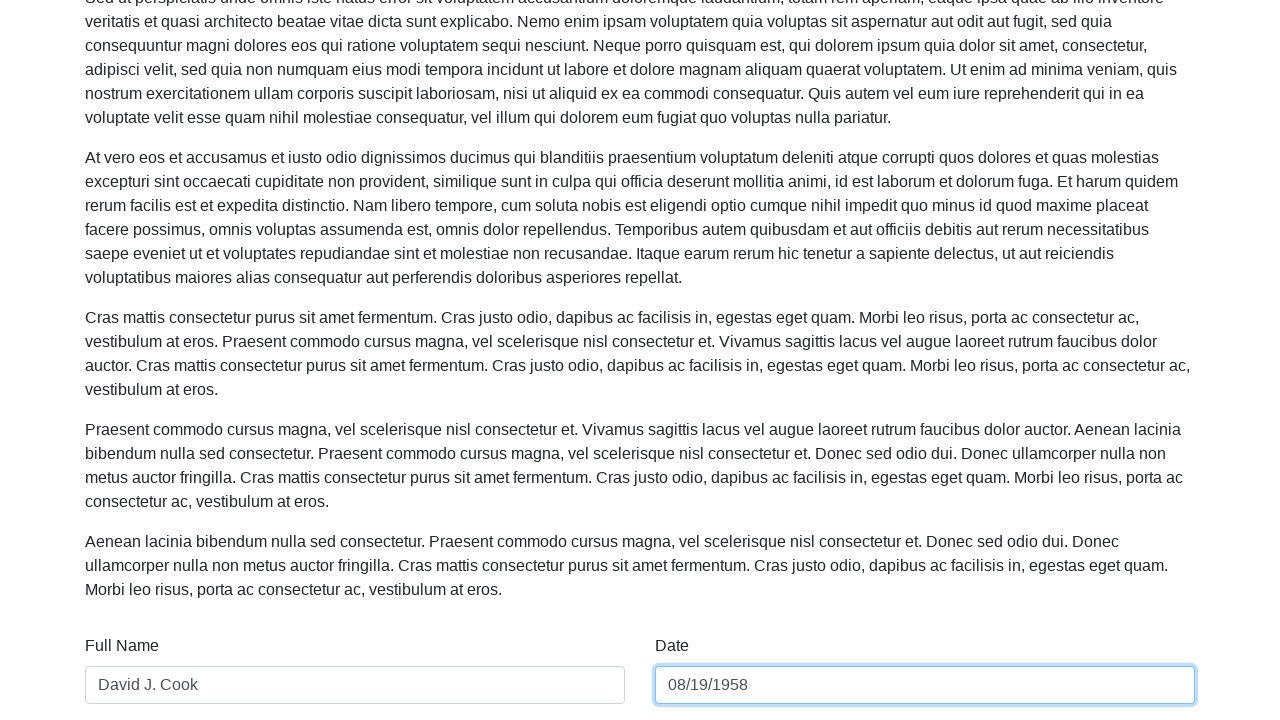